Basic test that verifies the AXIS6 production site loads and has the correct title.

Starting URL: https://axis6.app

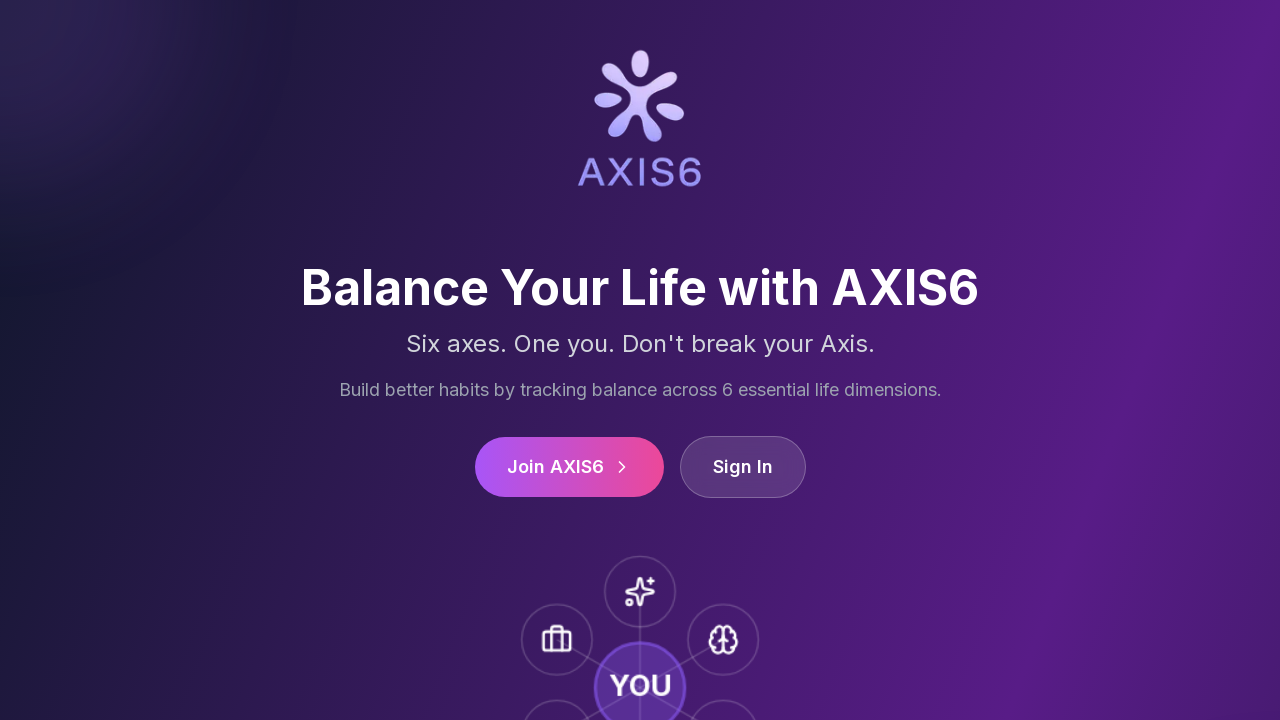

Waited for page DOM to load
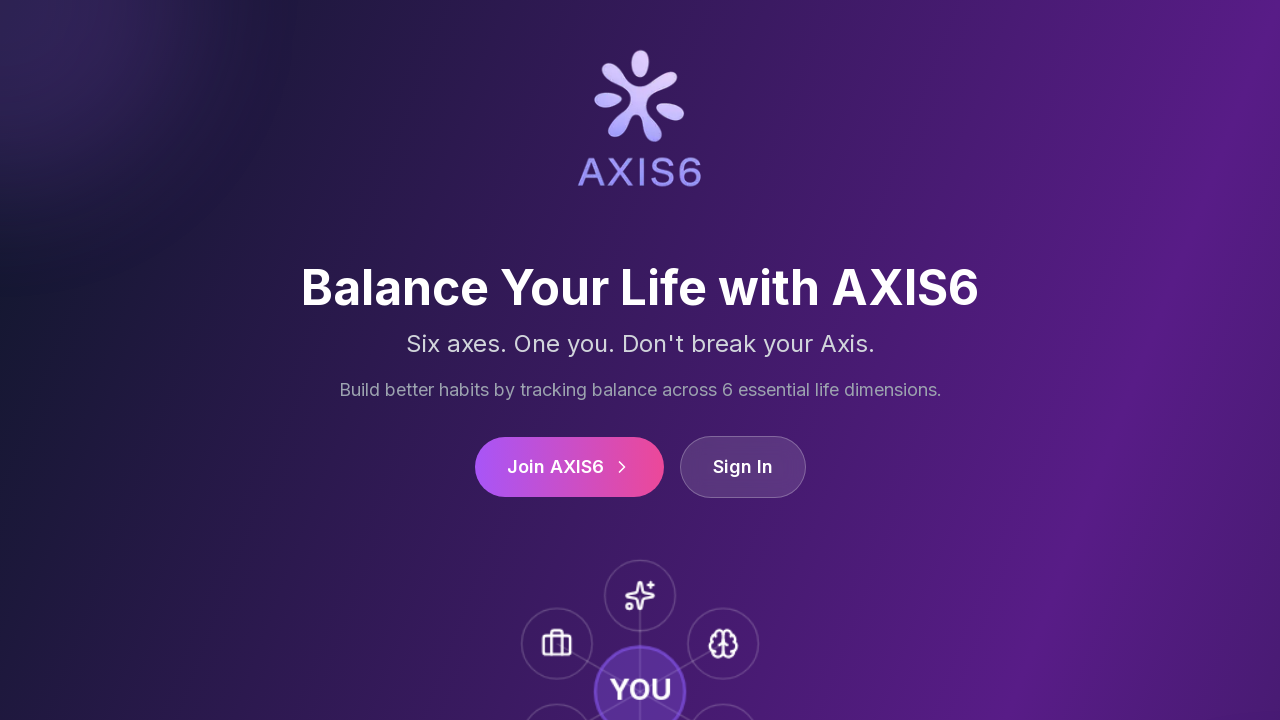

Verified page title contains 'AXIS6'
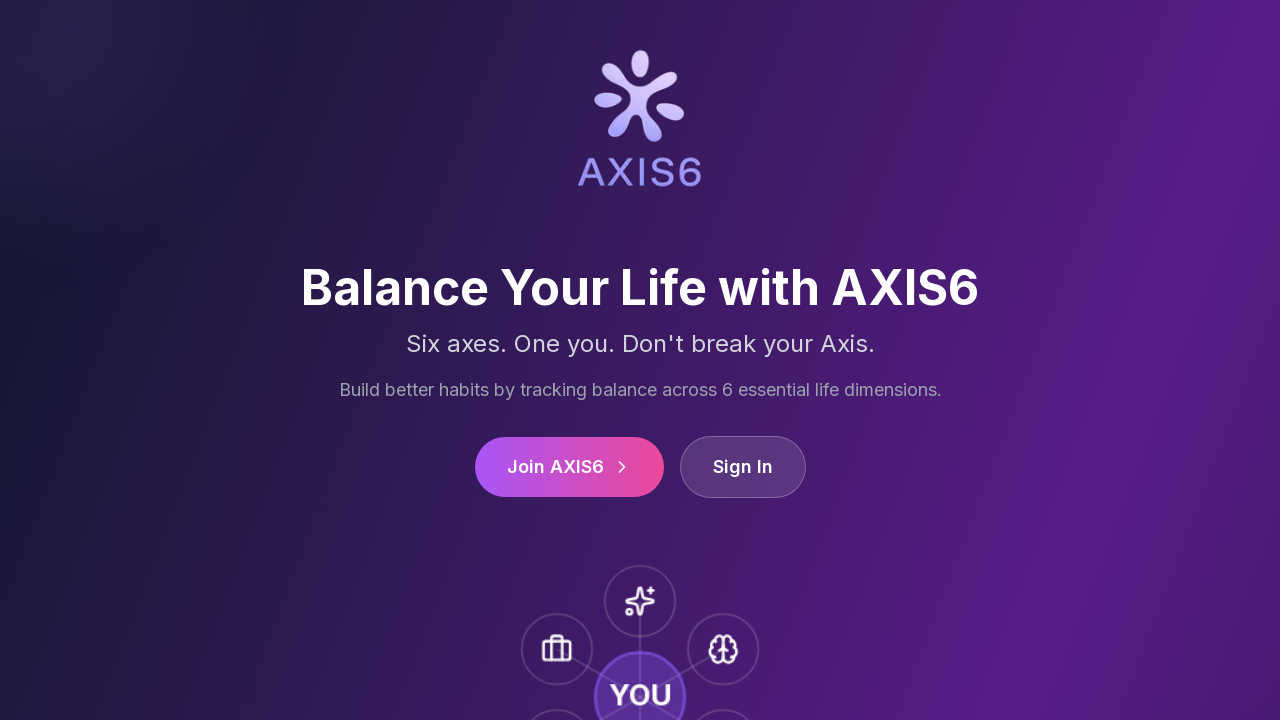

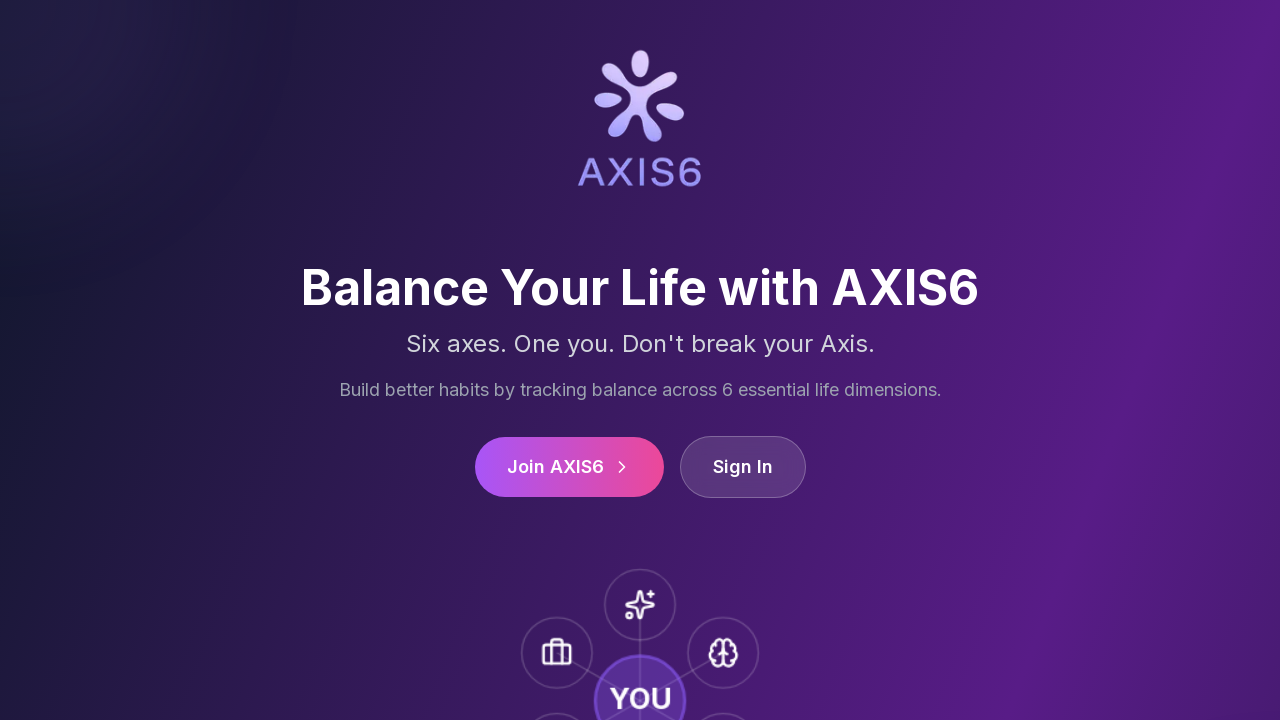